Tests multi-window handling by opening a new tab, extracting text from a course link, and filling that text into a form field on the original window

Starting URL: https://rahulshettyacademy.com/angularpractice/

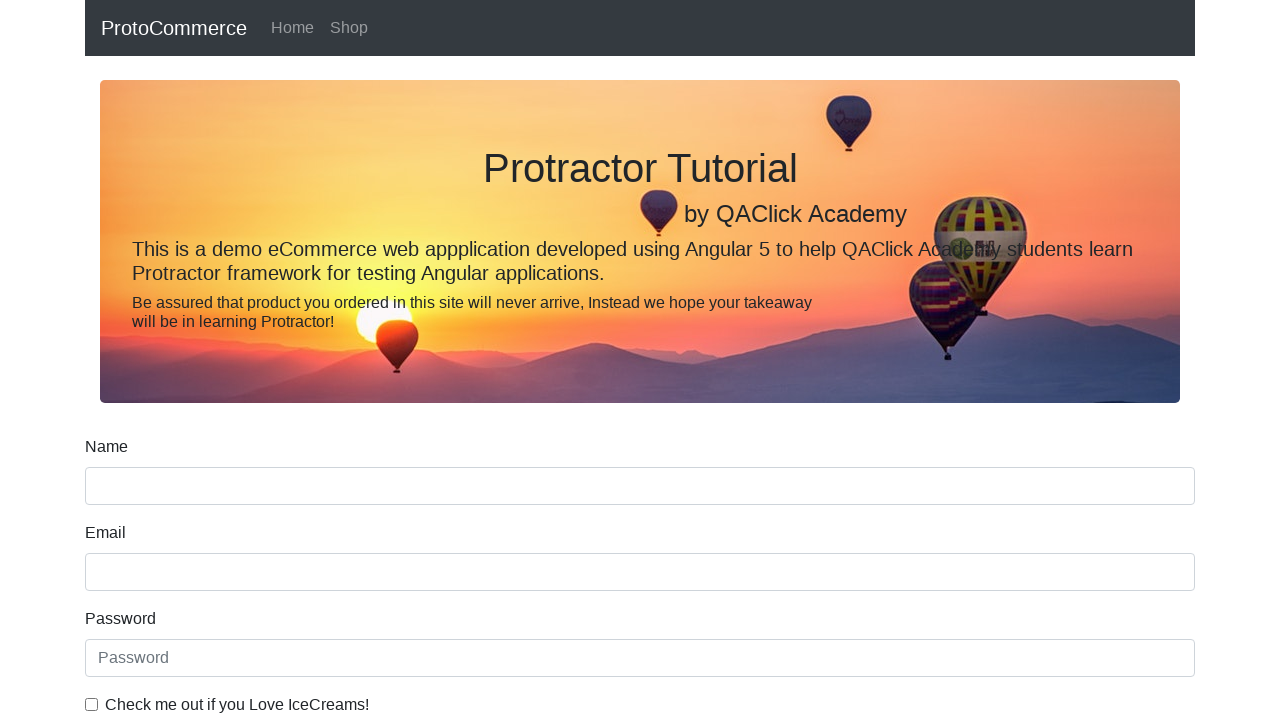

Opened a new tab/page
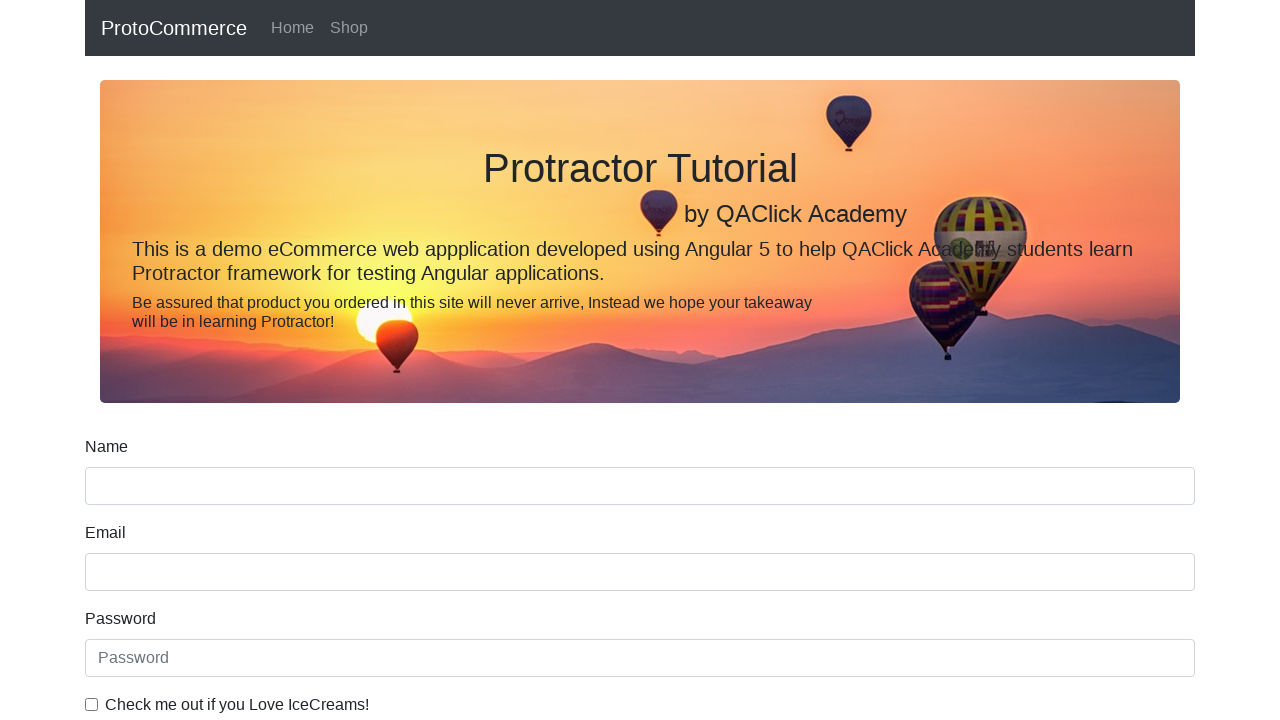

Navigated new tab to https://rahulshettyacademy.com
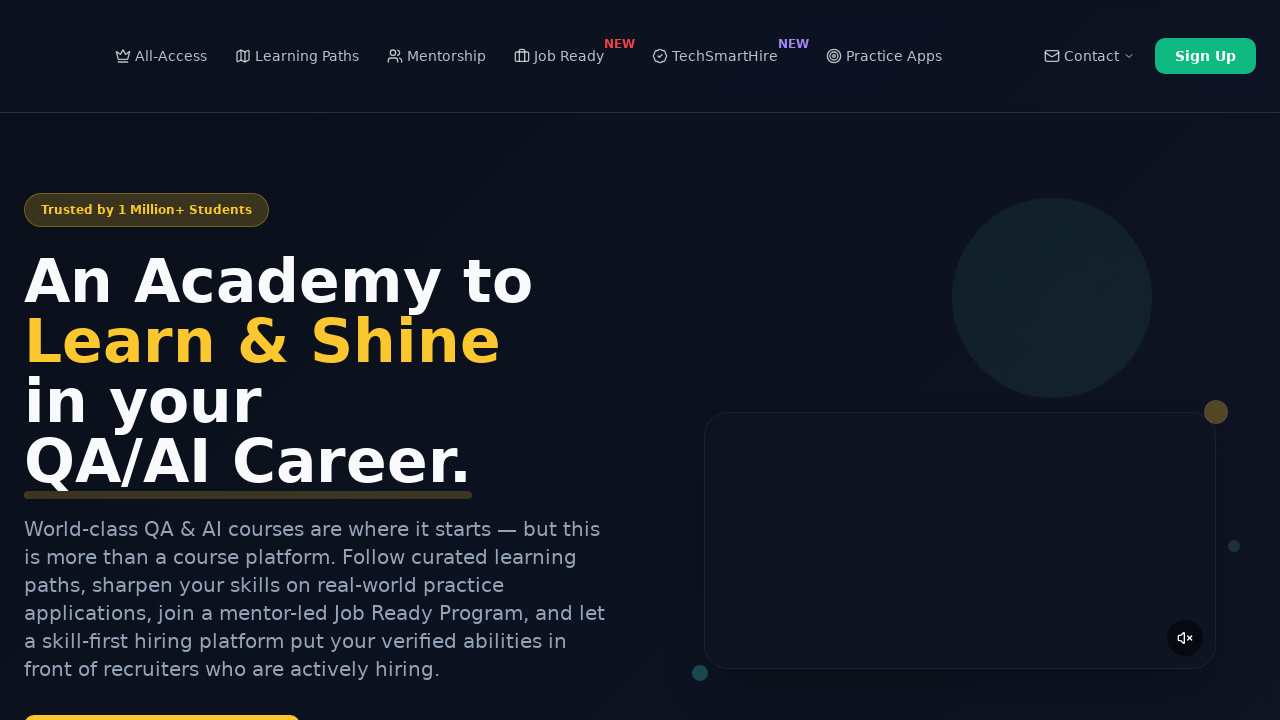

Located course links on the new tab
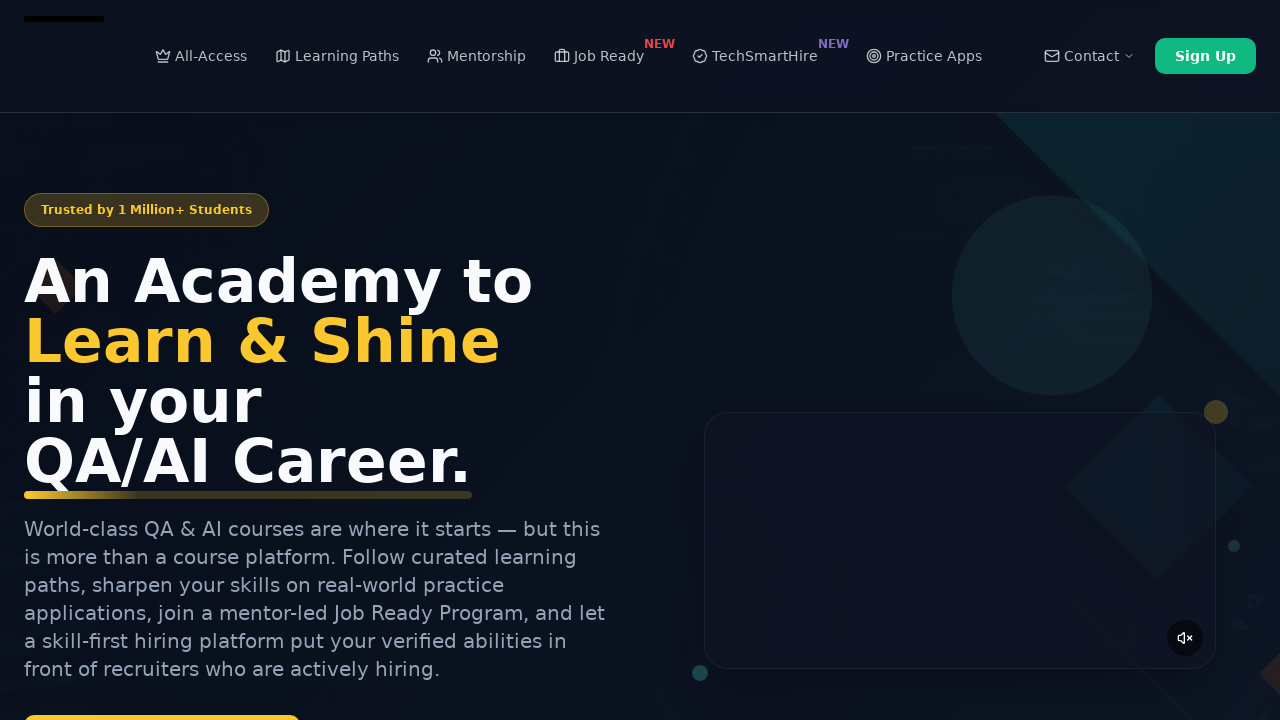

Extracted course name from second link: Playwright Testing
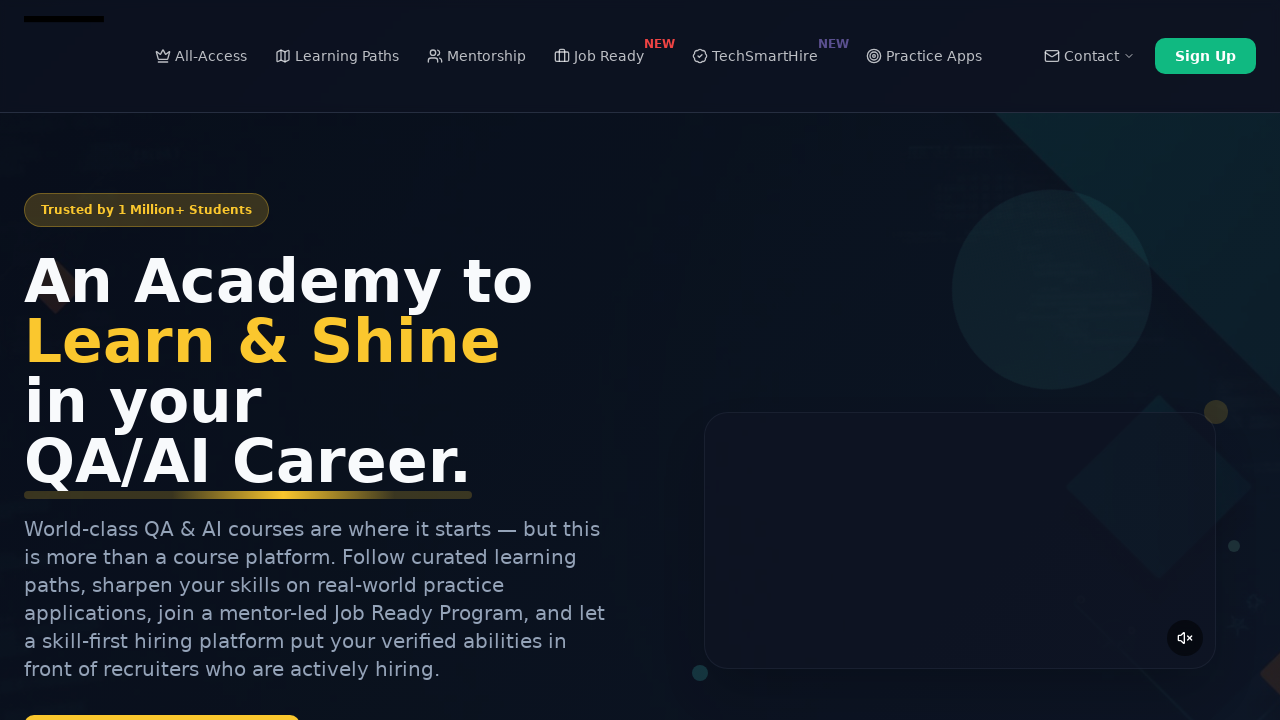

Closed the new tab
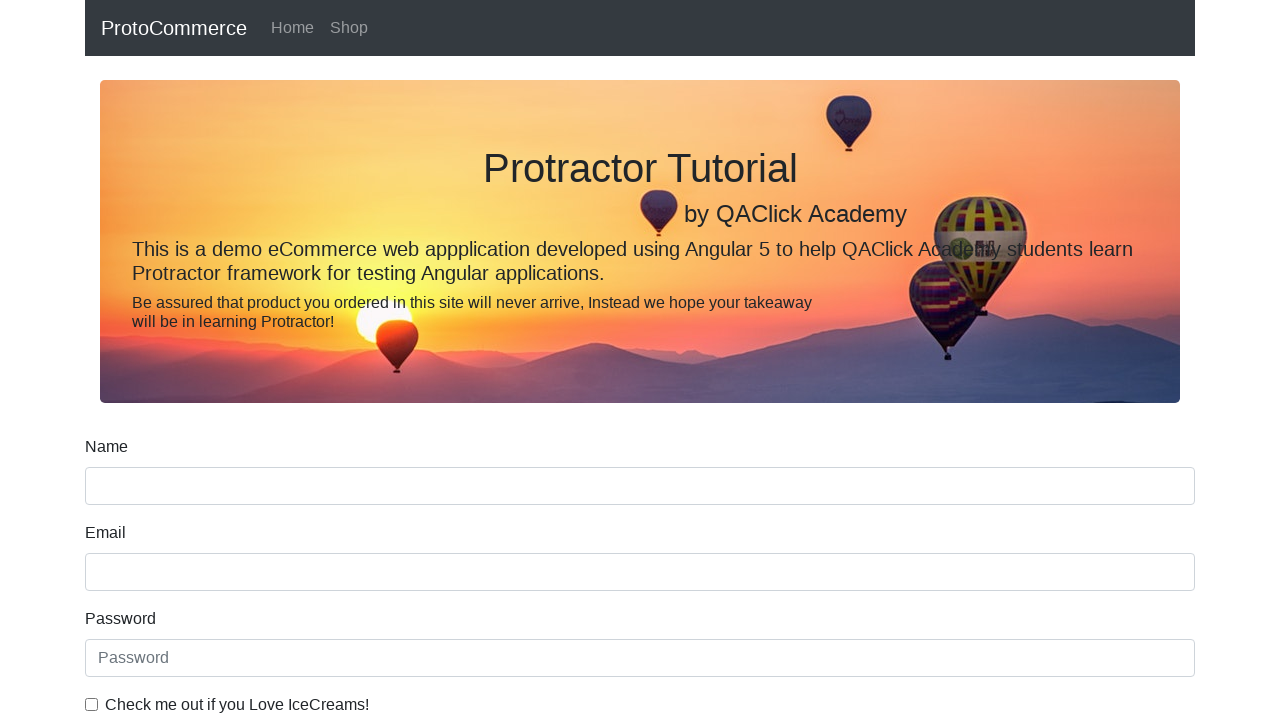

Filled name field with extracted course name: Playwright Testing on [name='name']
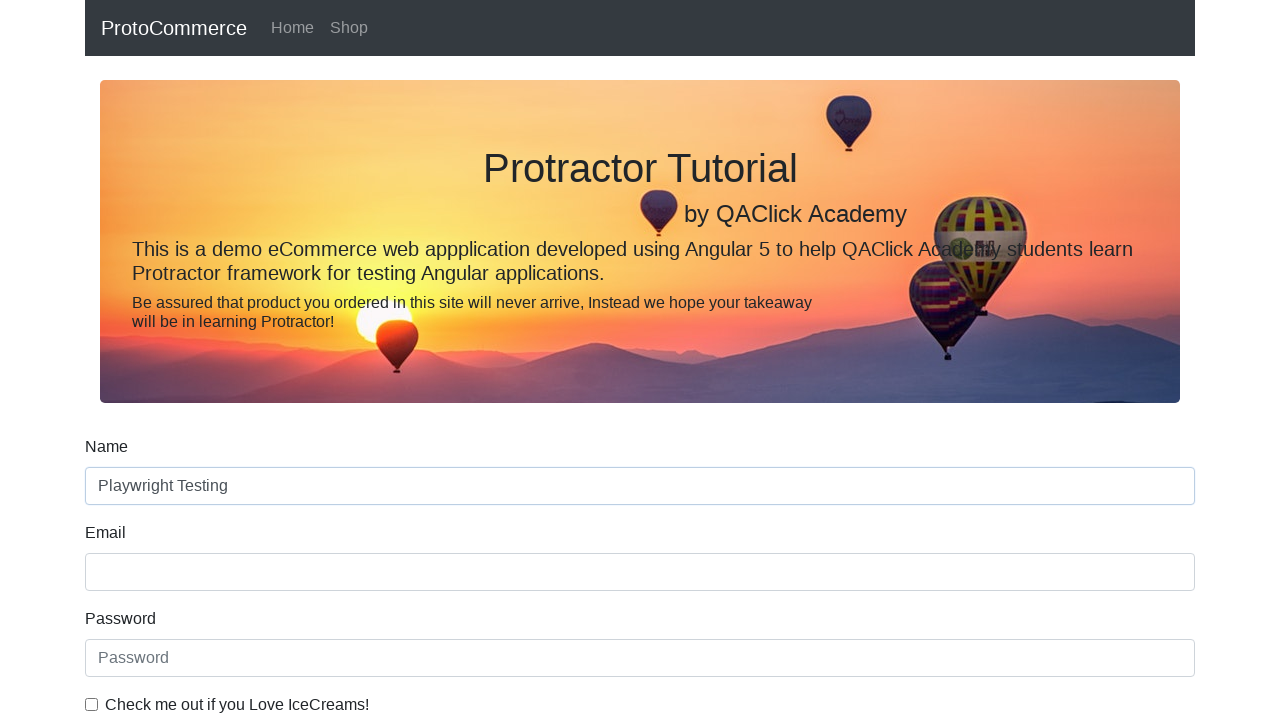

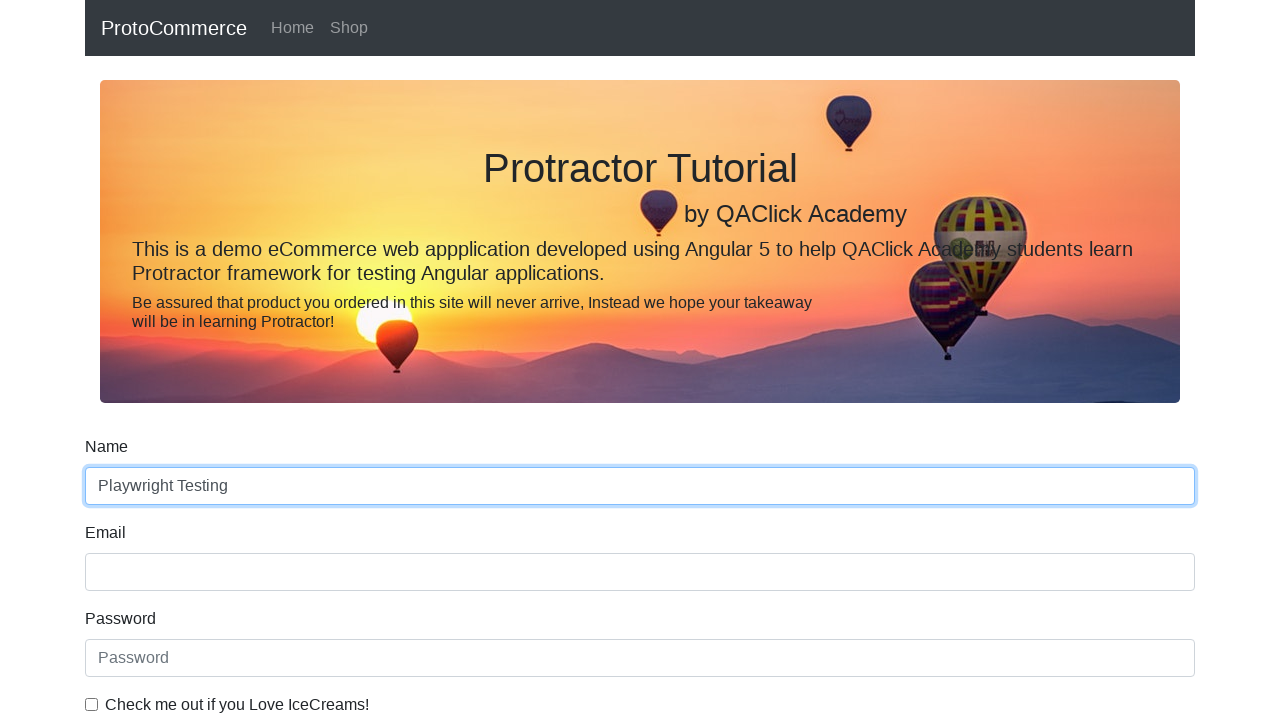